Tests clearing an input field after entering text

Starting URL: https://jquery.com/

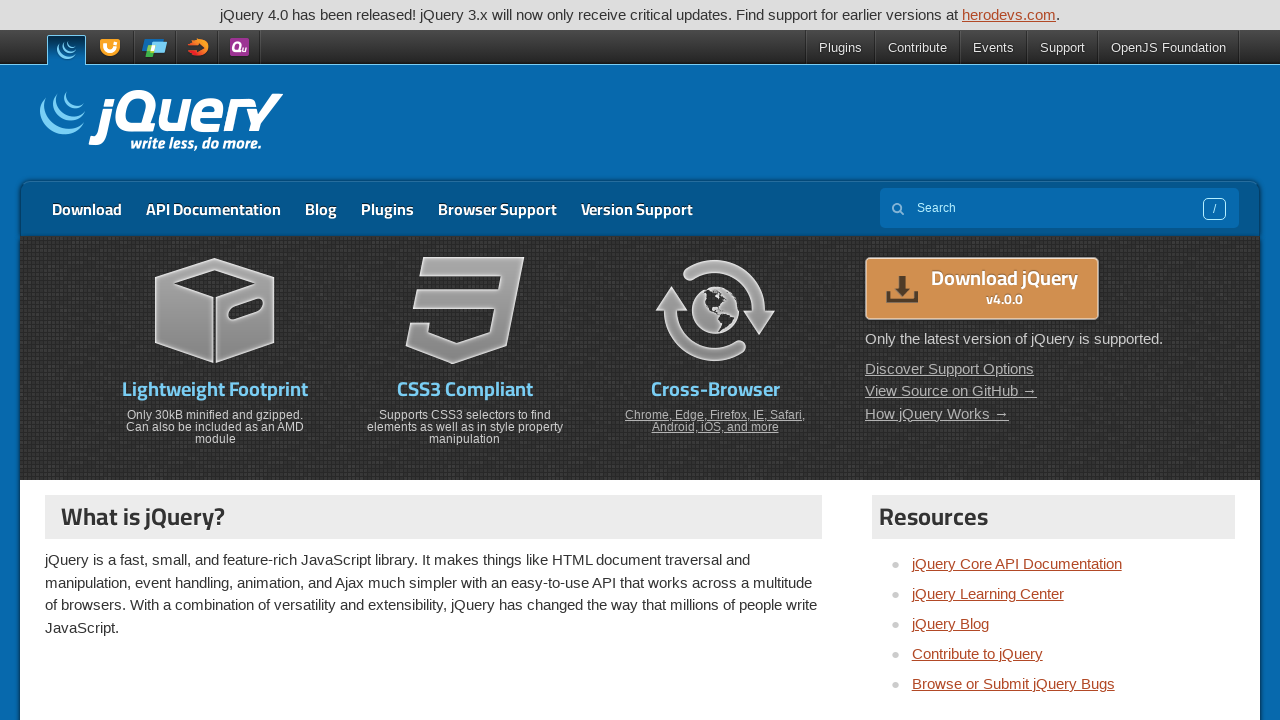

Filled search field with 'Selectors' on [name='s']
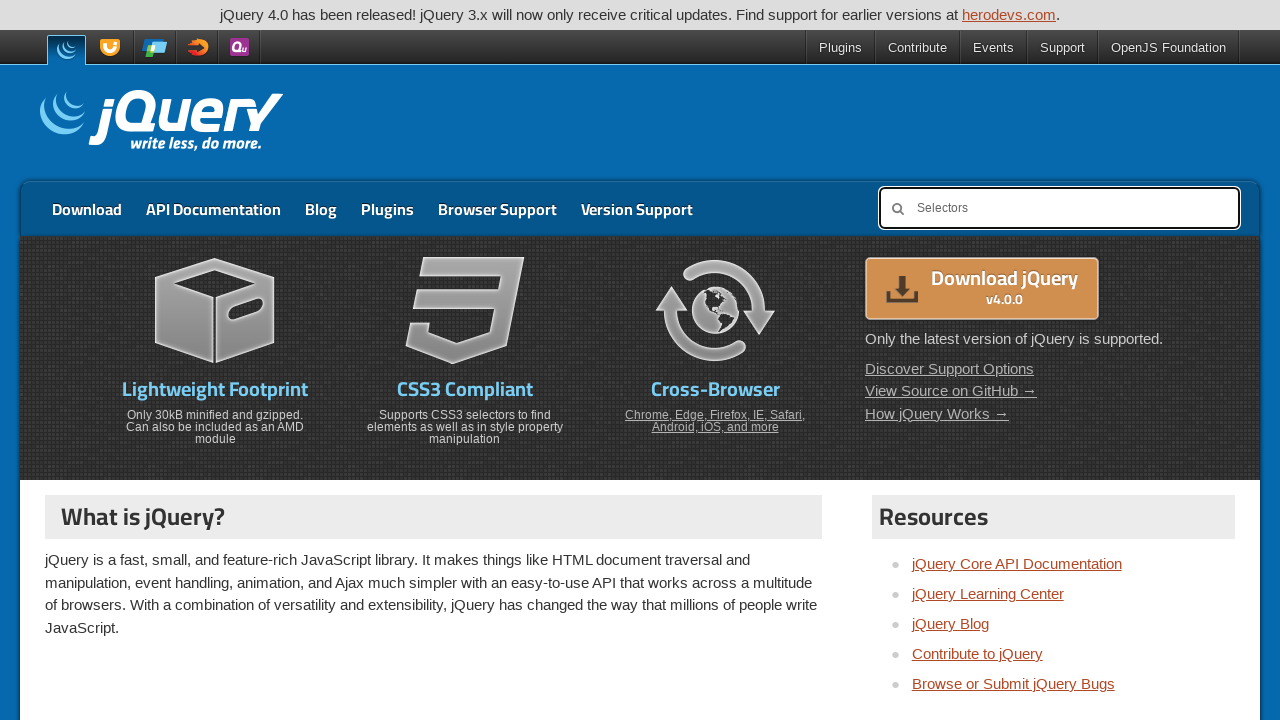

Cleared search field by filling with empty string on [name='s']
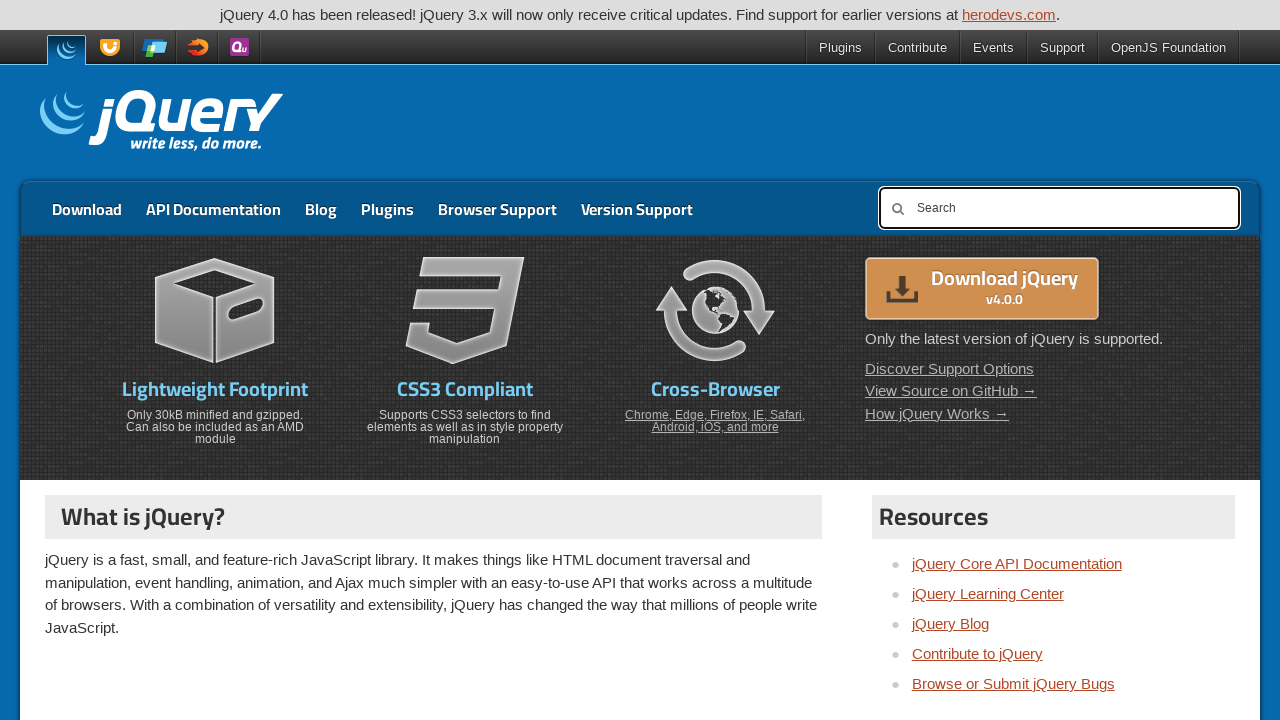

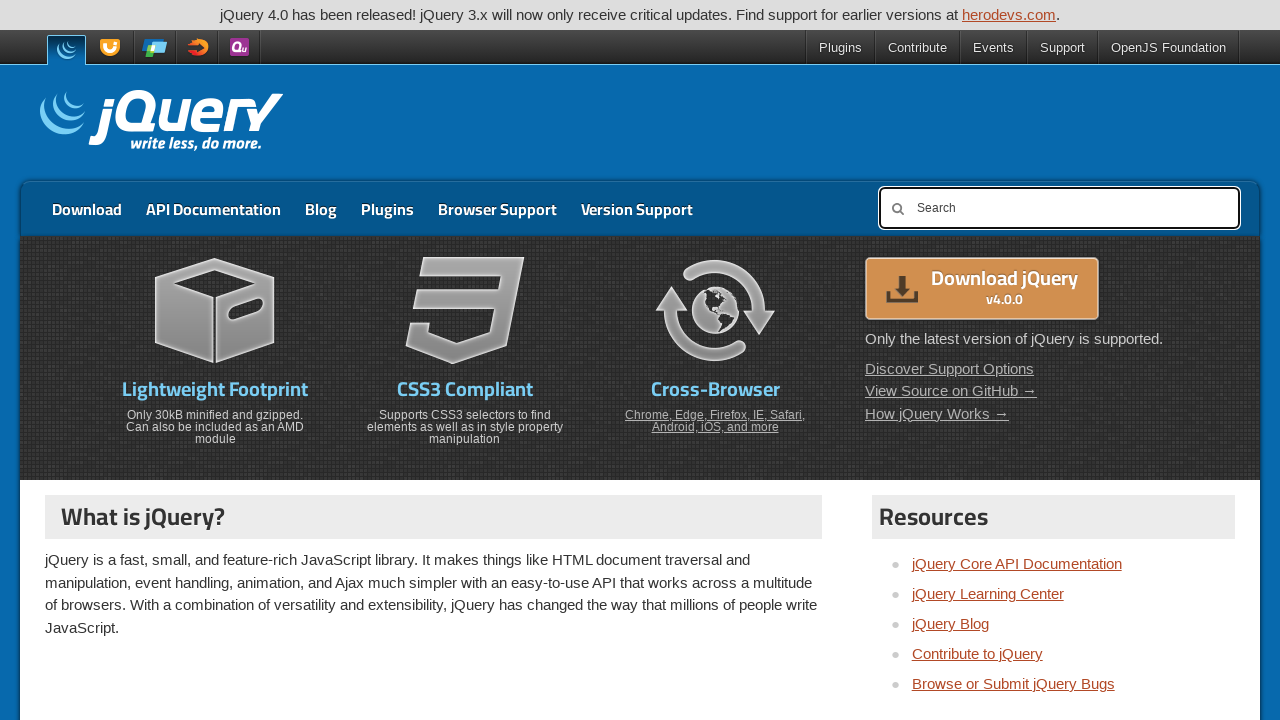